Tests JavaScript alert box handling by clicking a button that triggers an alert and then accepting/dismissing the alert dialog

Starting URL: https://w3schools.com/js/tryit.asp?filename=tryjs_alert

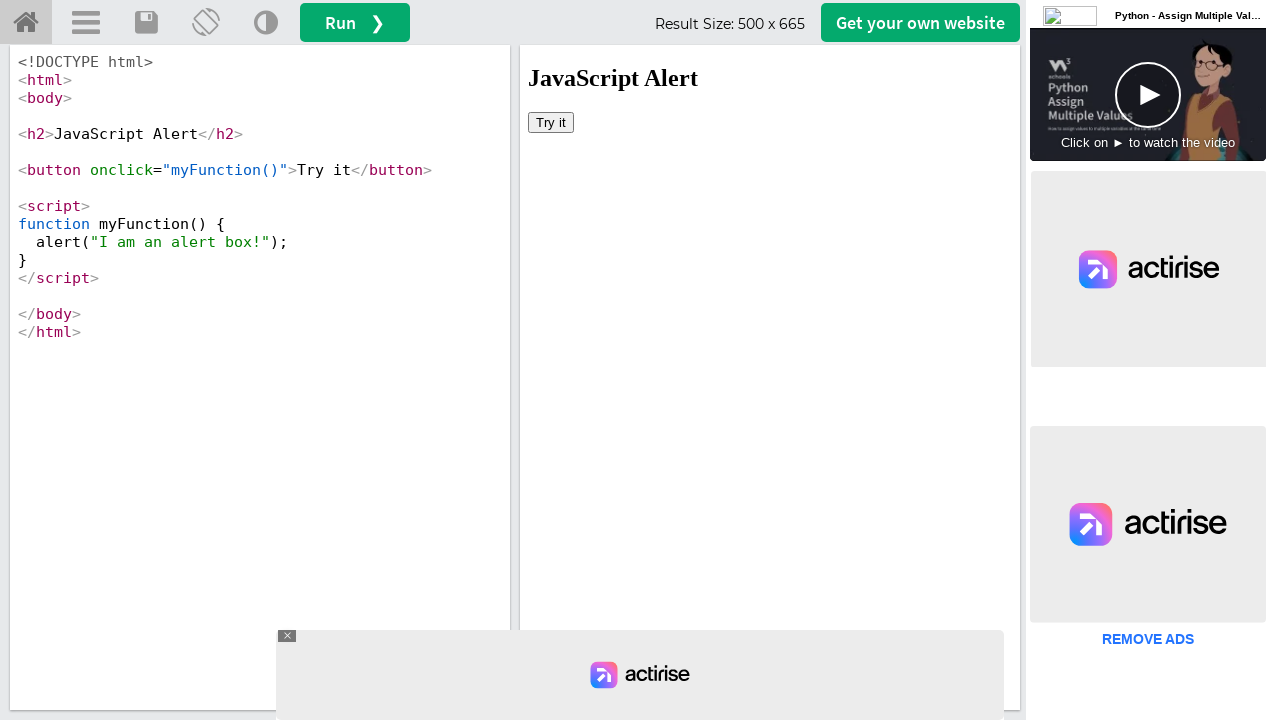

Clicked button in iframe to trigger alert at (551, 122) on #iframeResult >> internal:control=enter-frame >> body > button
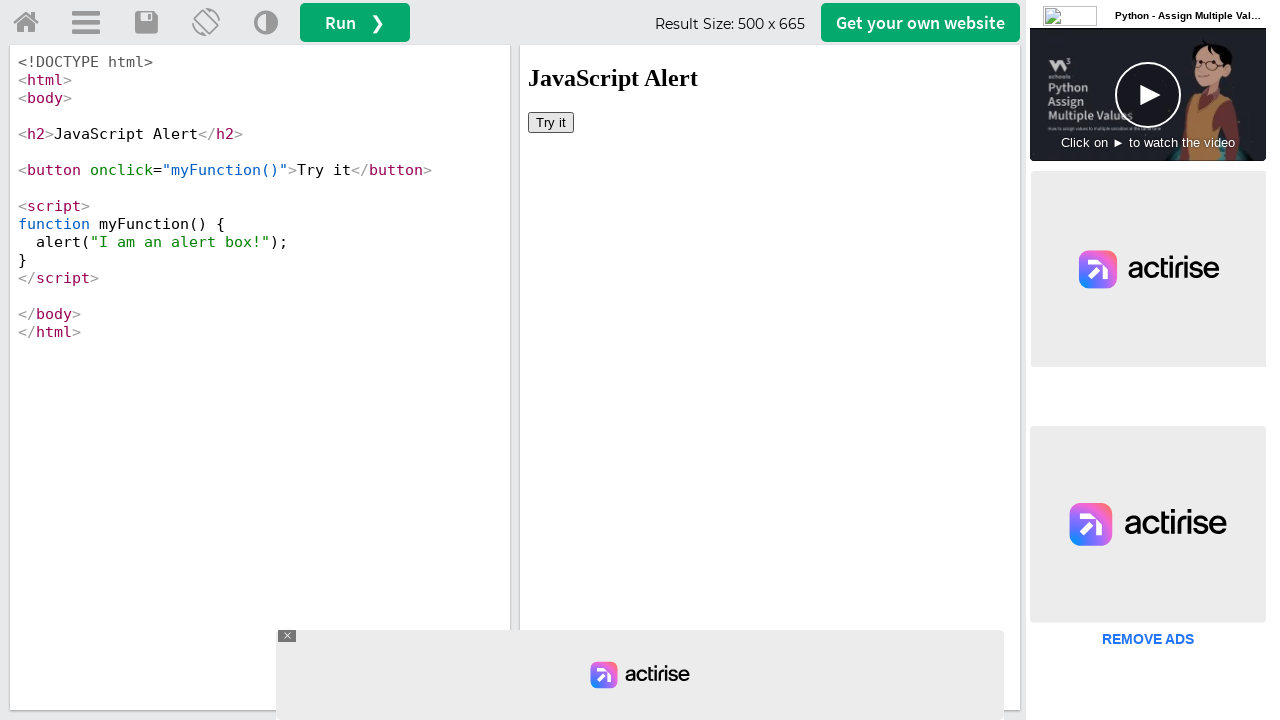

Set up dialog handler to accept alerts
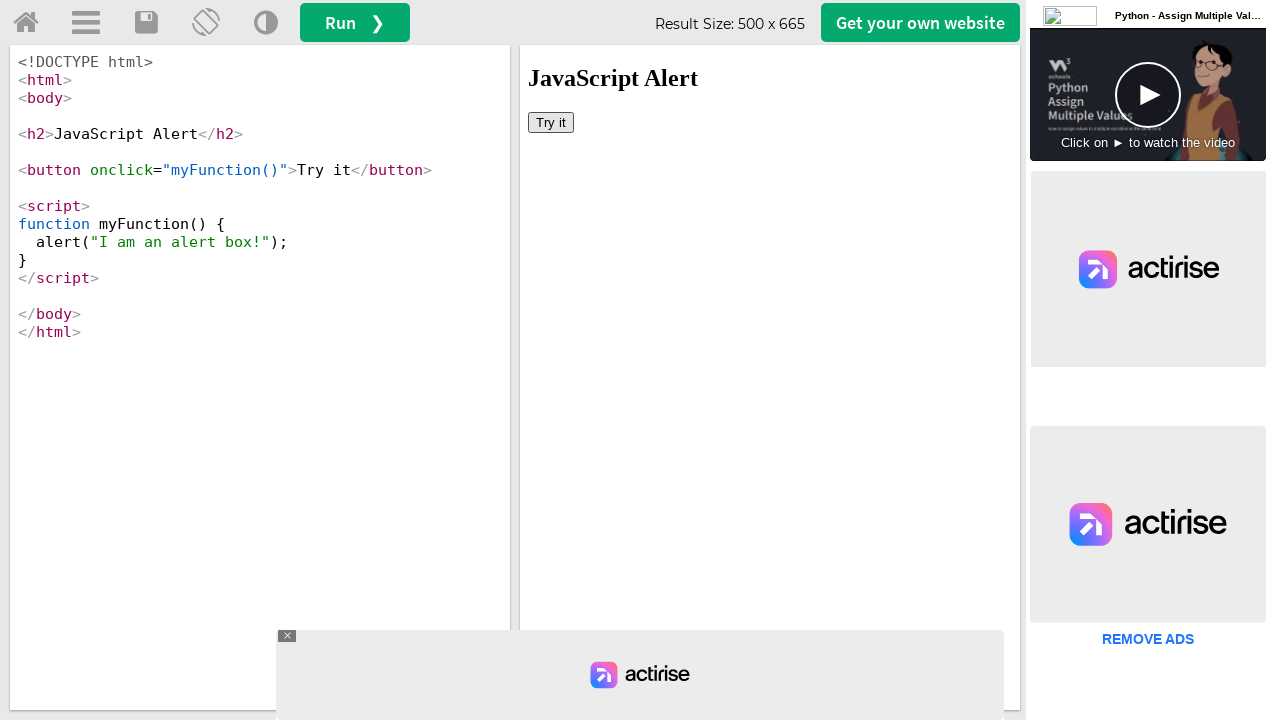

Clicked button again to trigger alert with handler active at (551, 122) on #iframeResult >> internal:control=enter-frame >> body > button
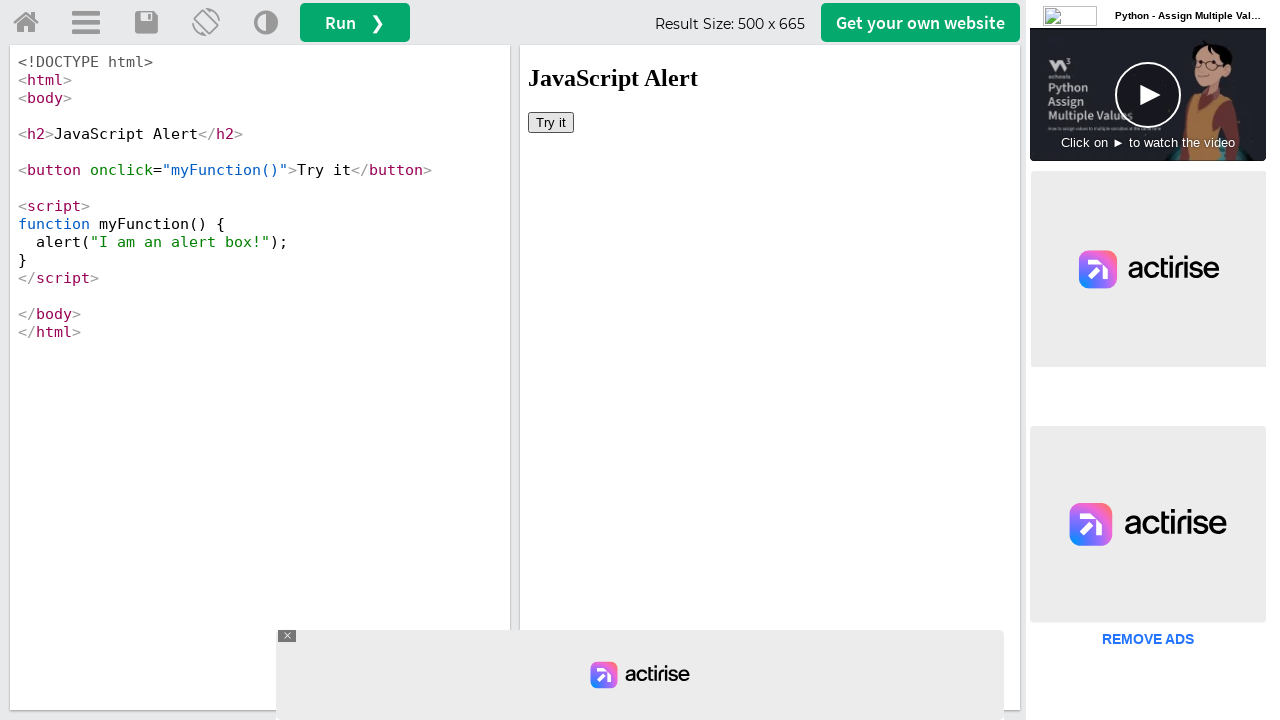

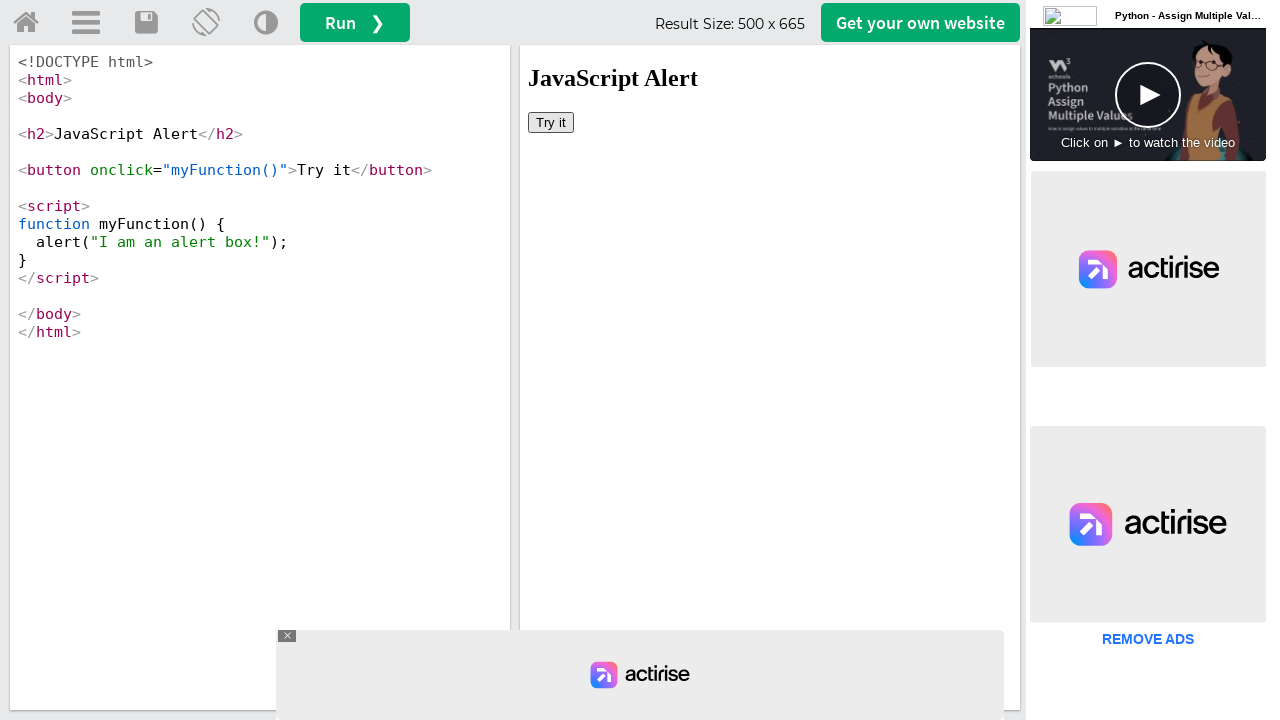